Tests navigation and interaction with nested iframes on a demo page by switching between multiple iframe contexts

Starting URL: https://demo.automationtesting.in/Frames.html

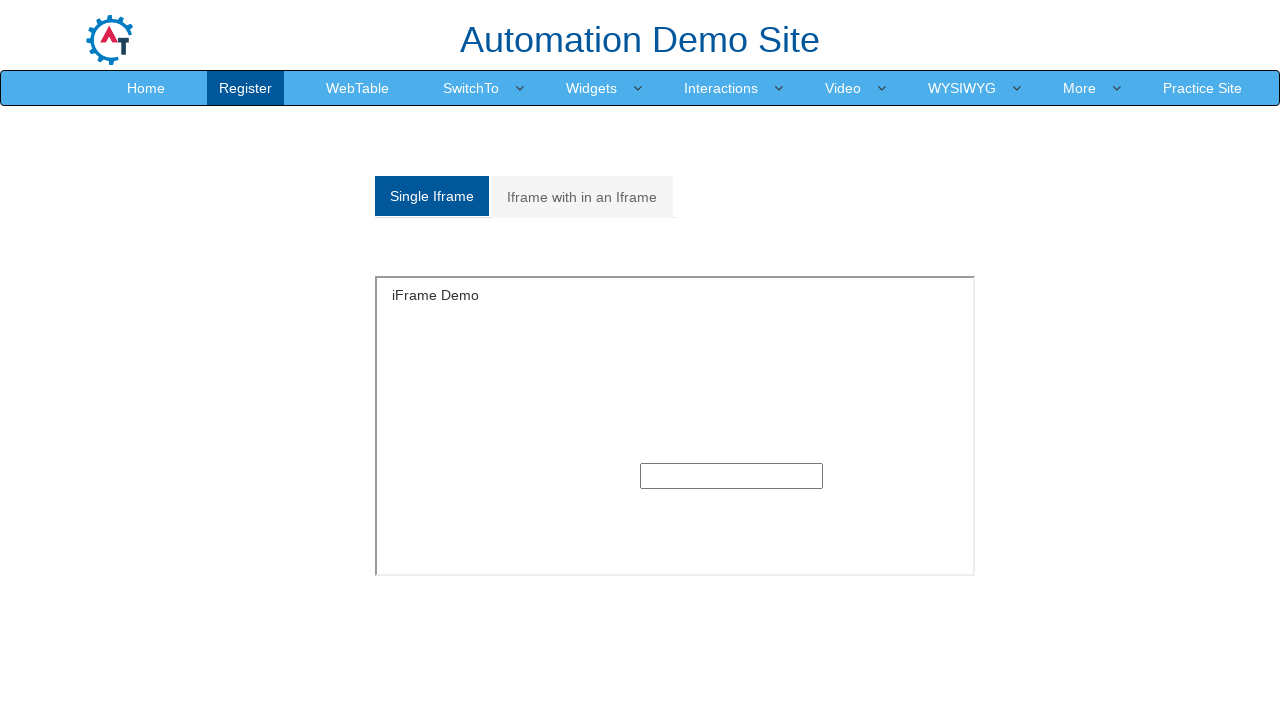

Clicked on 'Iframe with in an Iframe' tab at (582, 197) on xpath=//a[normalize-space()='Iframe with in an Iframe']
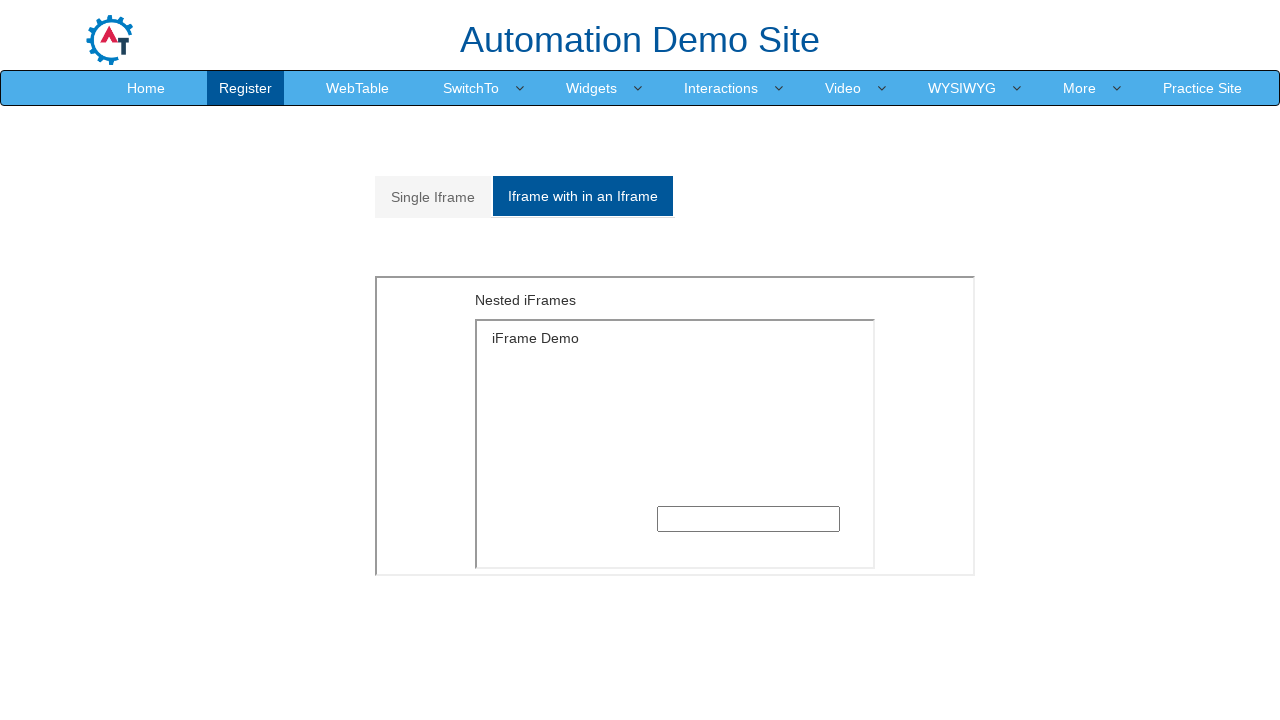

Located and switched to outer iframe
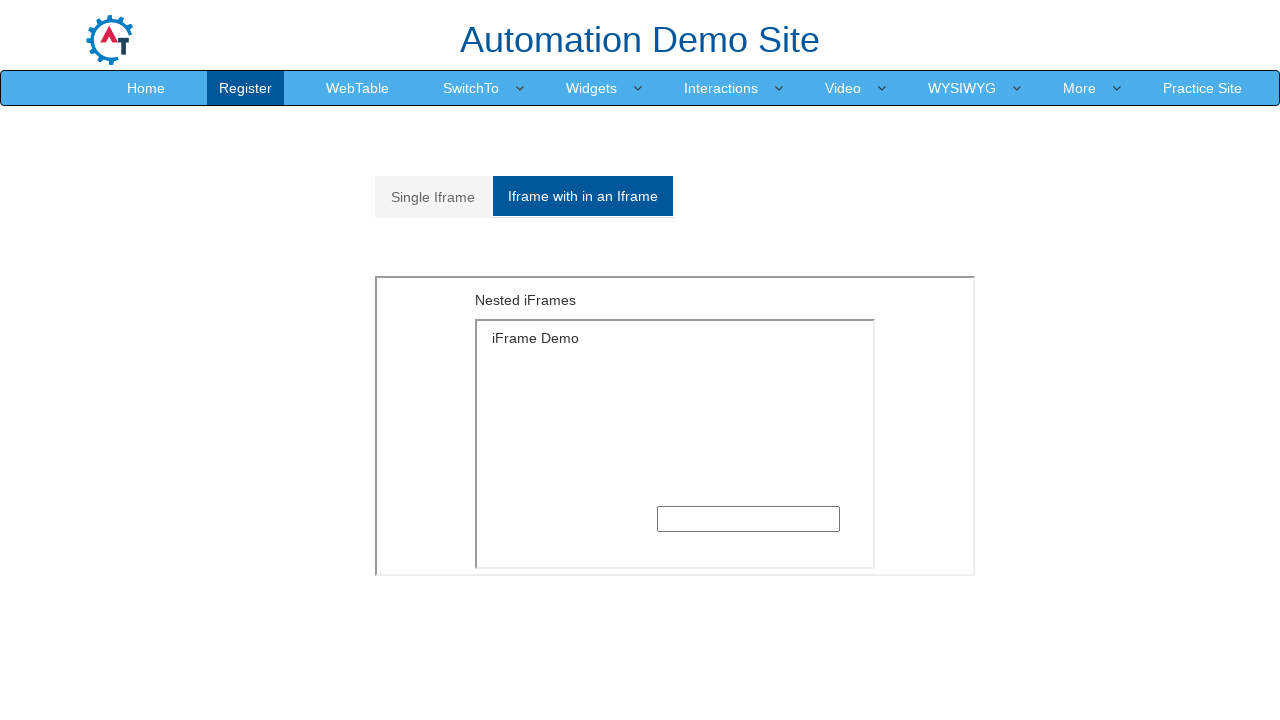

Located and switched to inner nested iframe
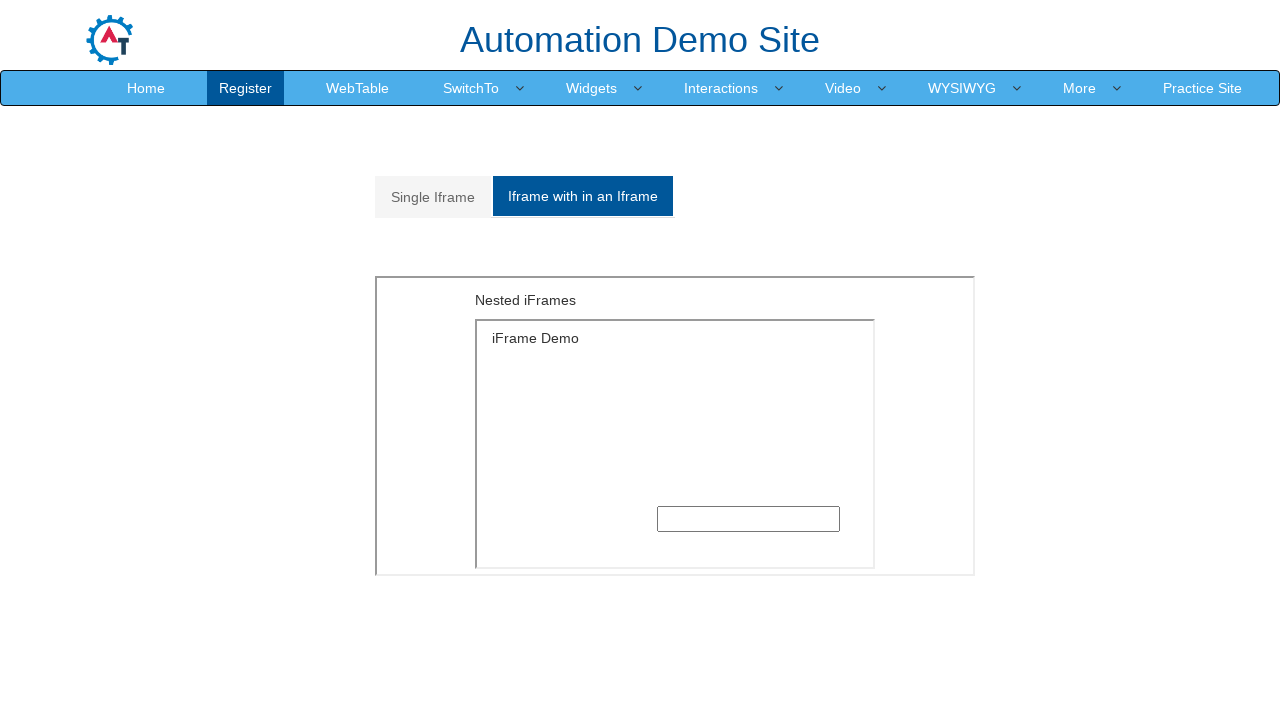

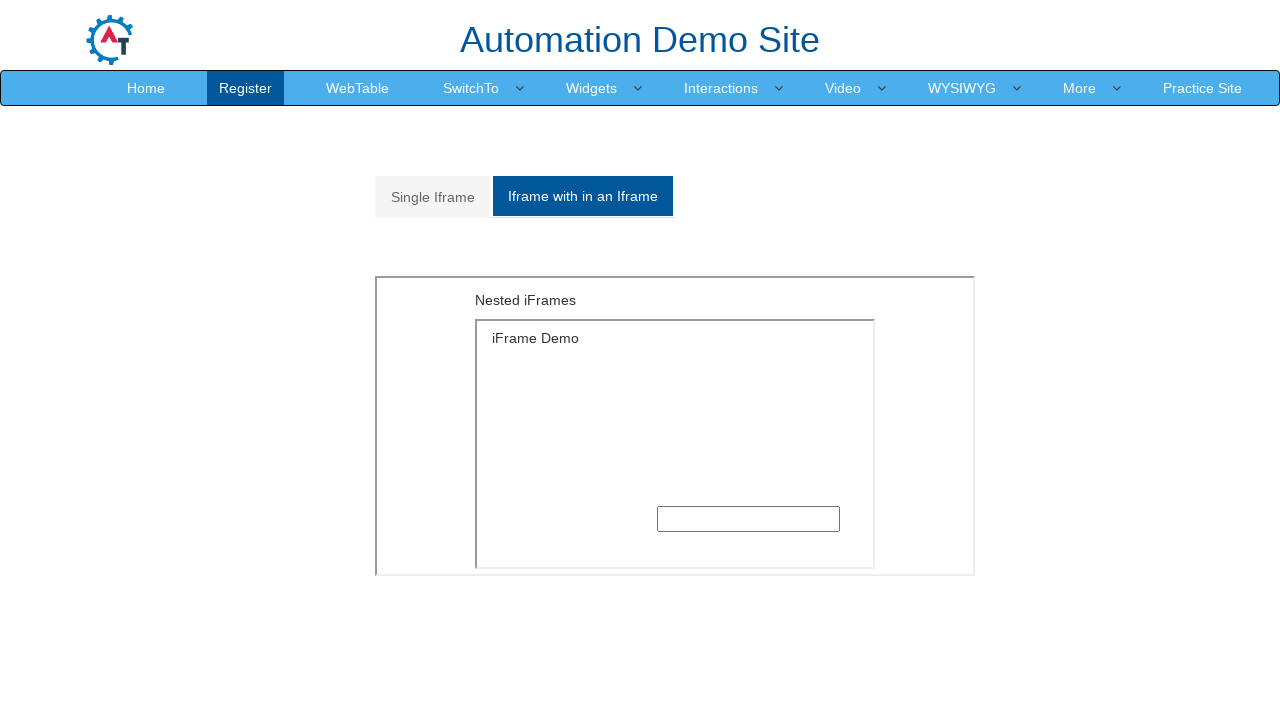